Tests radio button automation by finding all radio buttons with a specific name and selecting the one with value "RUBY"

Starting URL: https://seleniumpractise.blogspot.com/2016/08/how-to-automate-radio-button-in.html

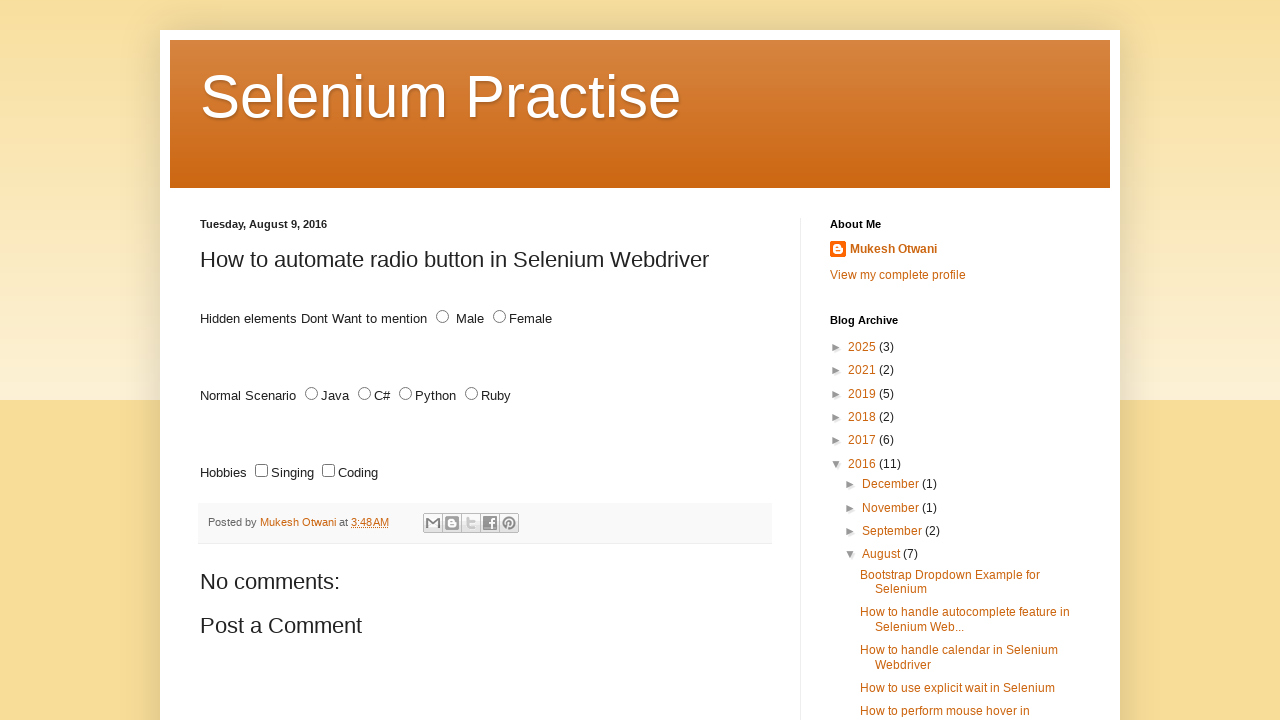

Navigated to radio button automation test page
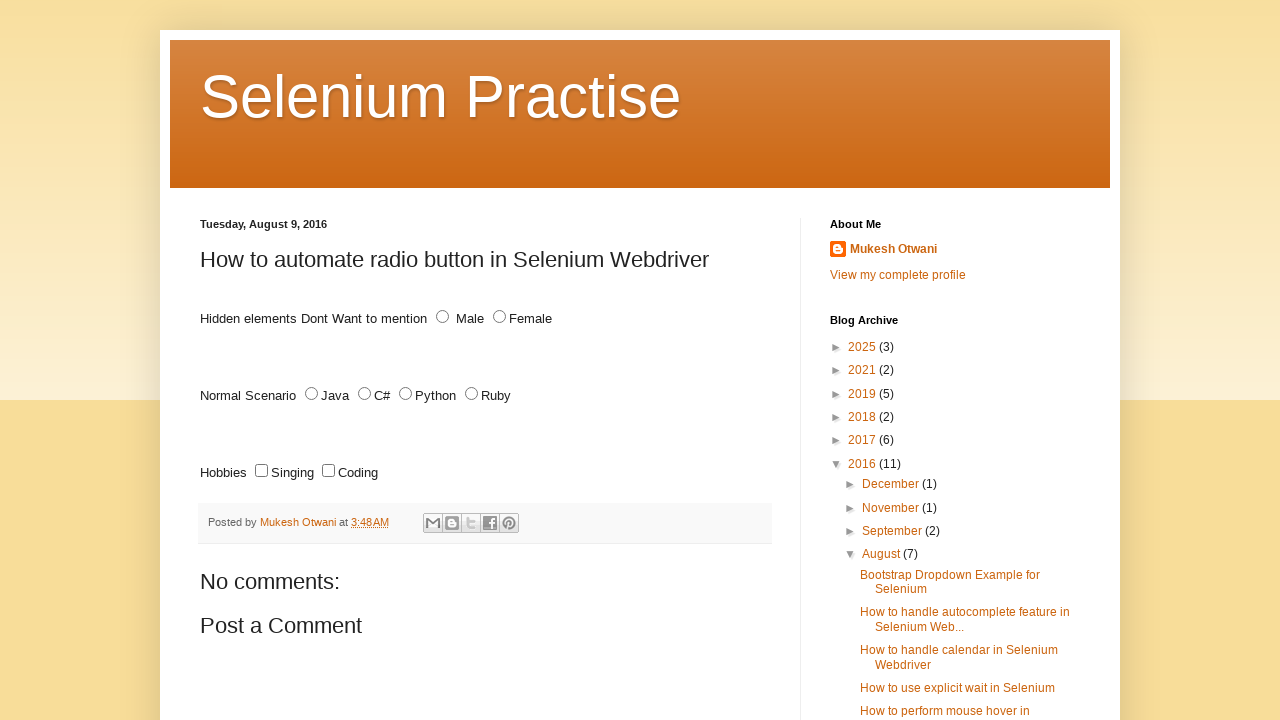

Radio buttons with name 'lang' are present on the page
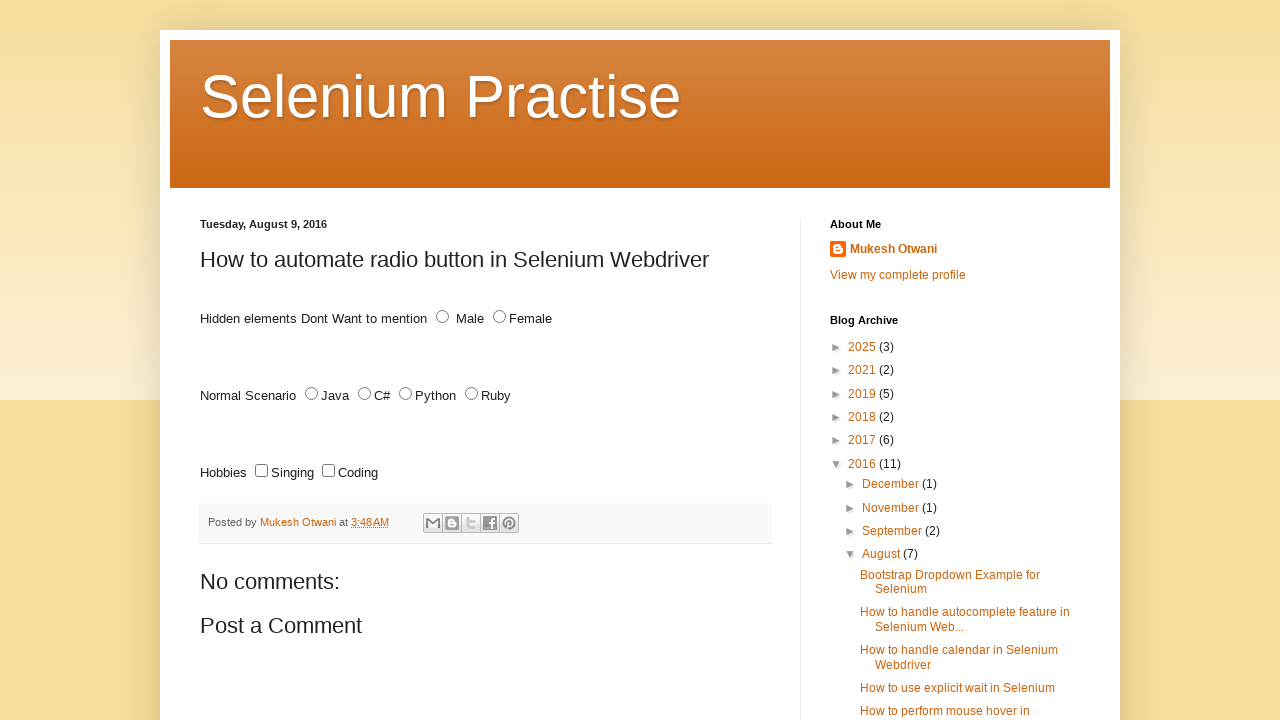

Selected radio button with value 'RUBY' at (472, 394) on input[name='lang'][type='radio'][value='RUBY']
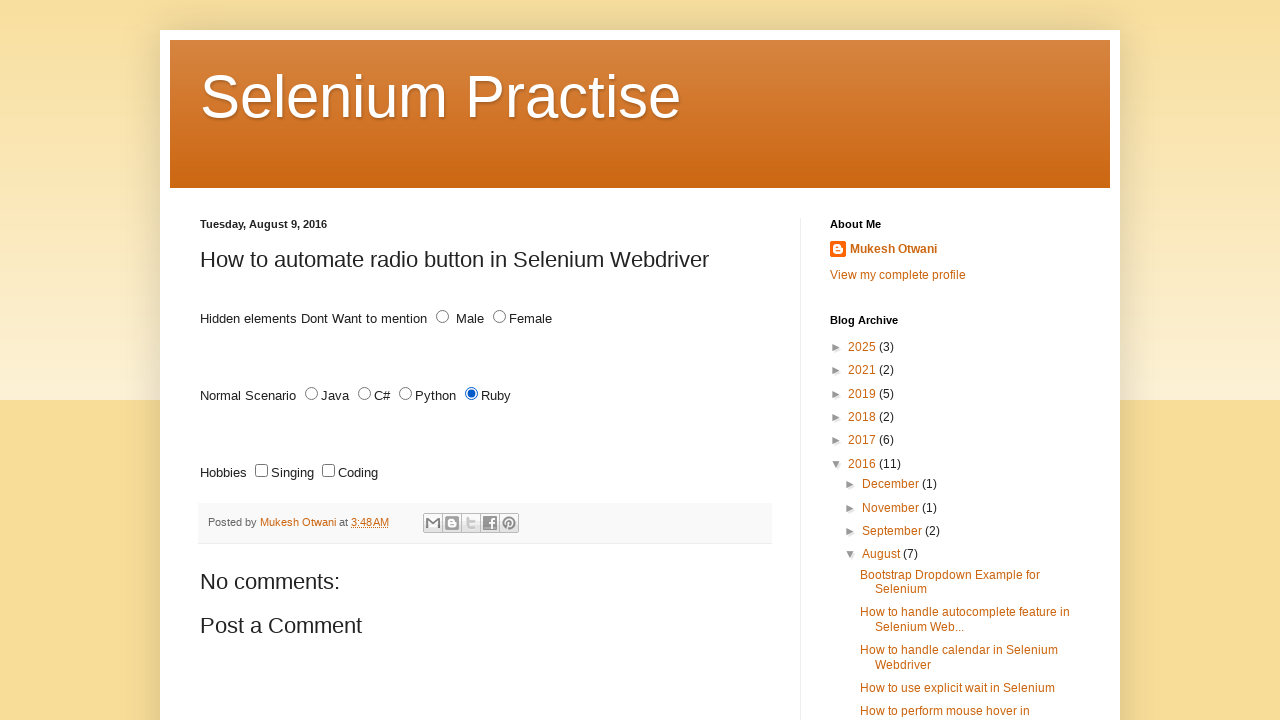

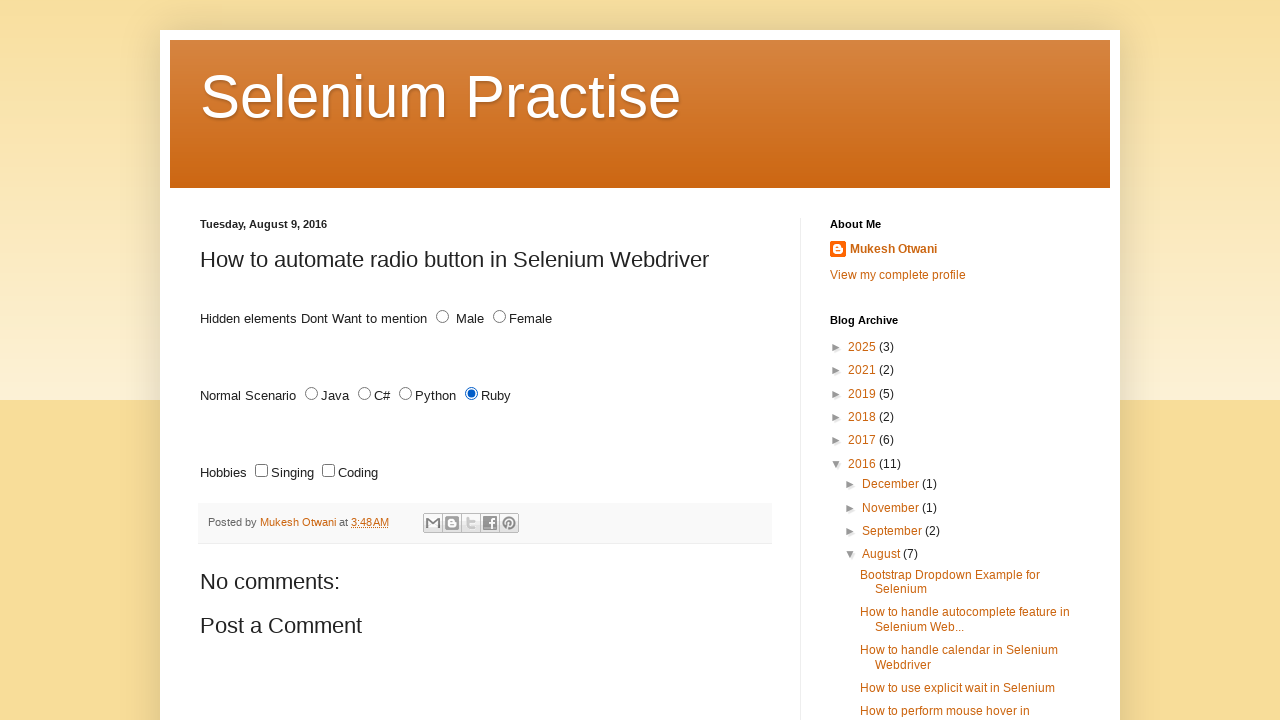